Tests that the Clear completed button displays correct text when there are completed items

Starting URL: https://demo.playwright.dev/todomvc

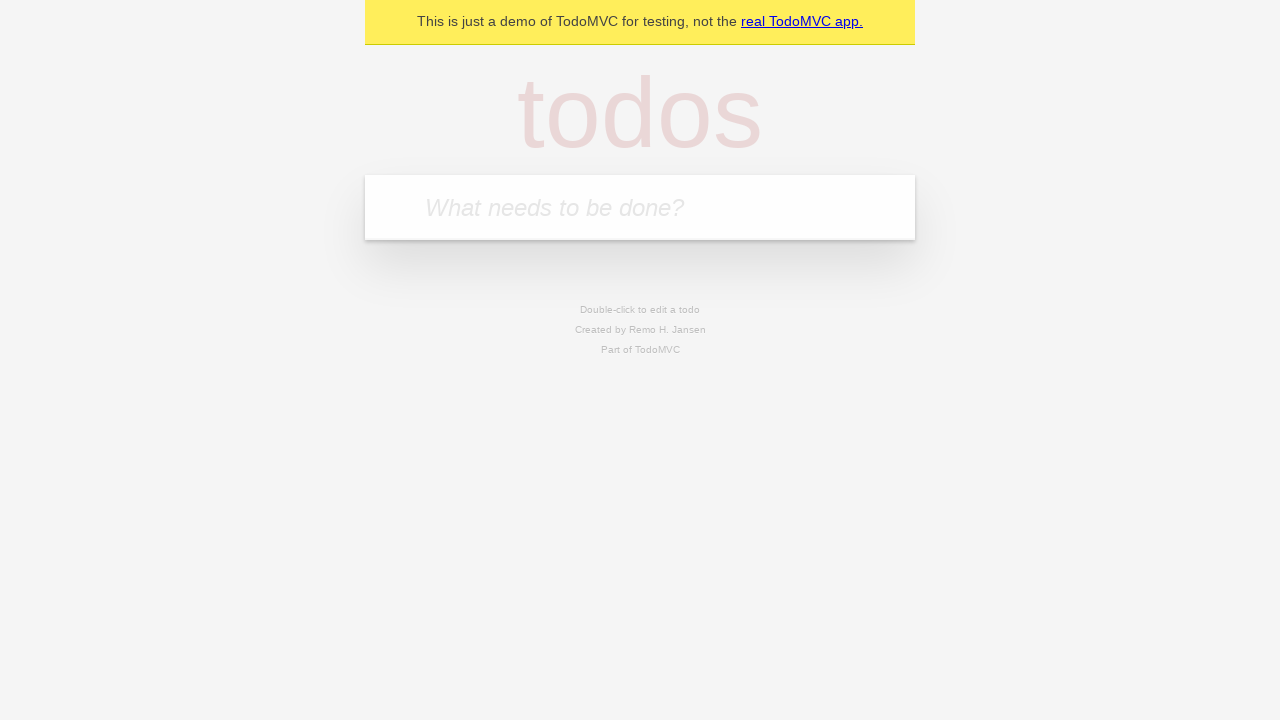

Filled todo input with 'buy some cheese' on internal:attr=[placeholder="What needs to be done?"i]
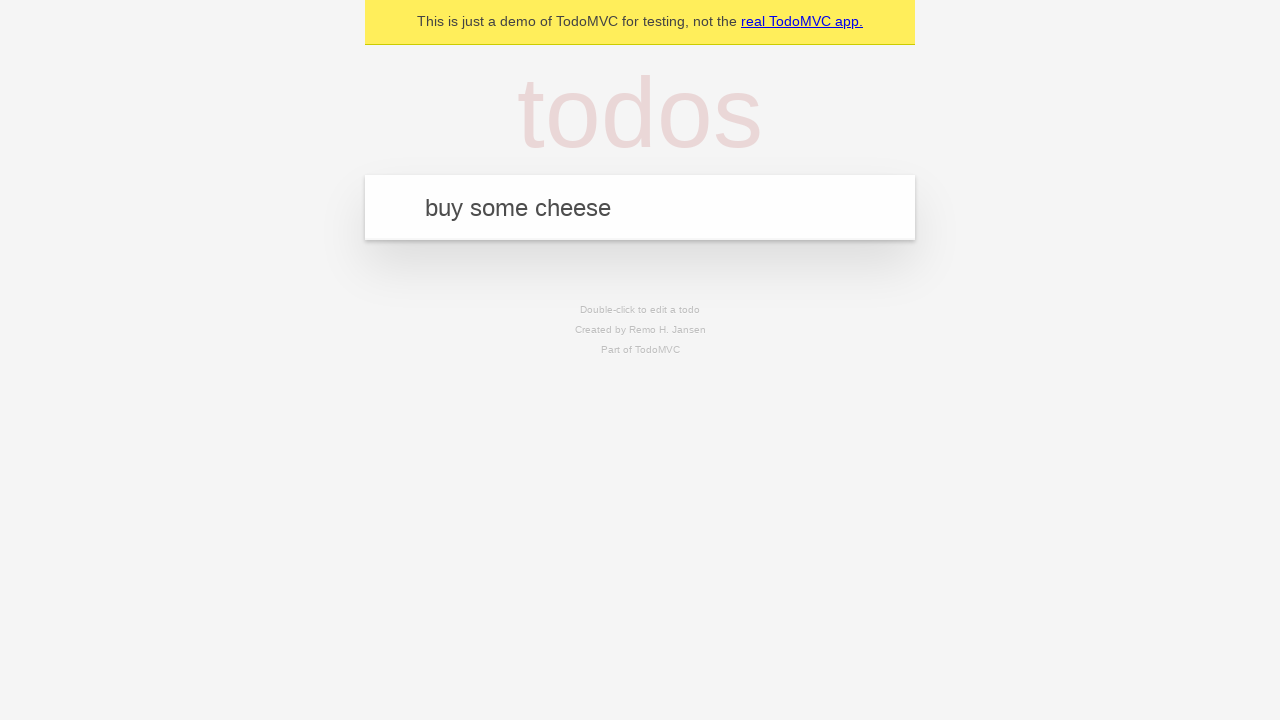

Pressed Enter to create first todo on internal:attr=[placeholder="What needs to be done?"i]
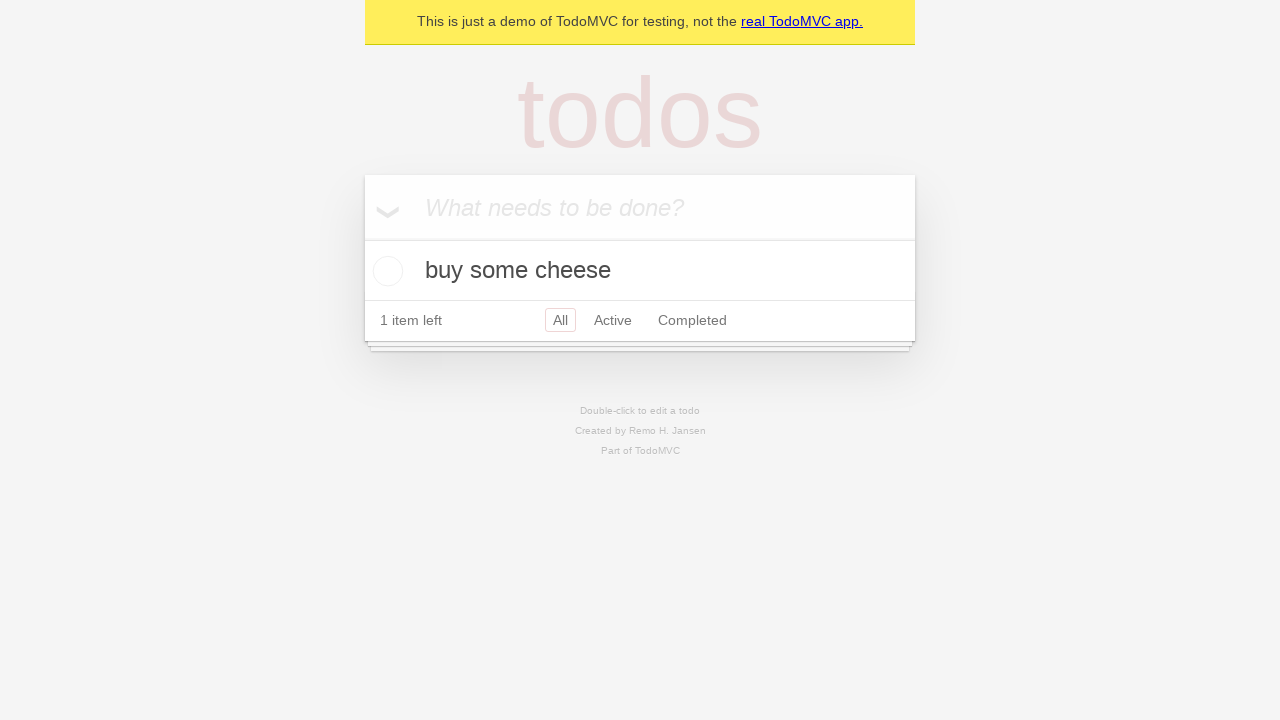

Filled todo input with 'feed the cat' on internal:attr=[placeholder="What needs to be done?"i]
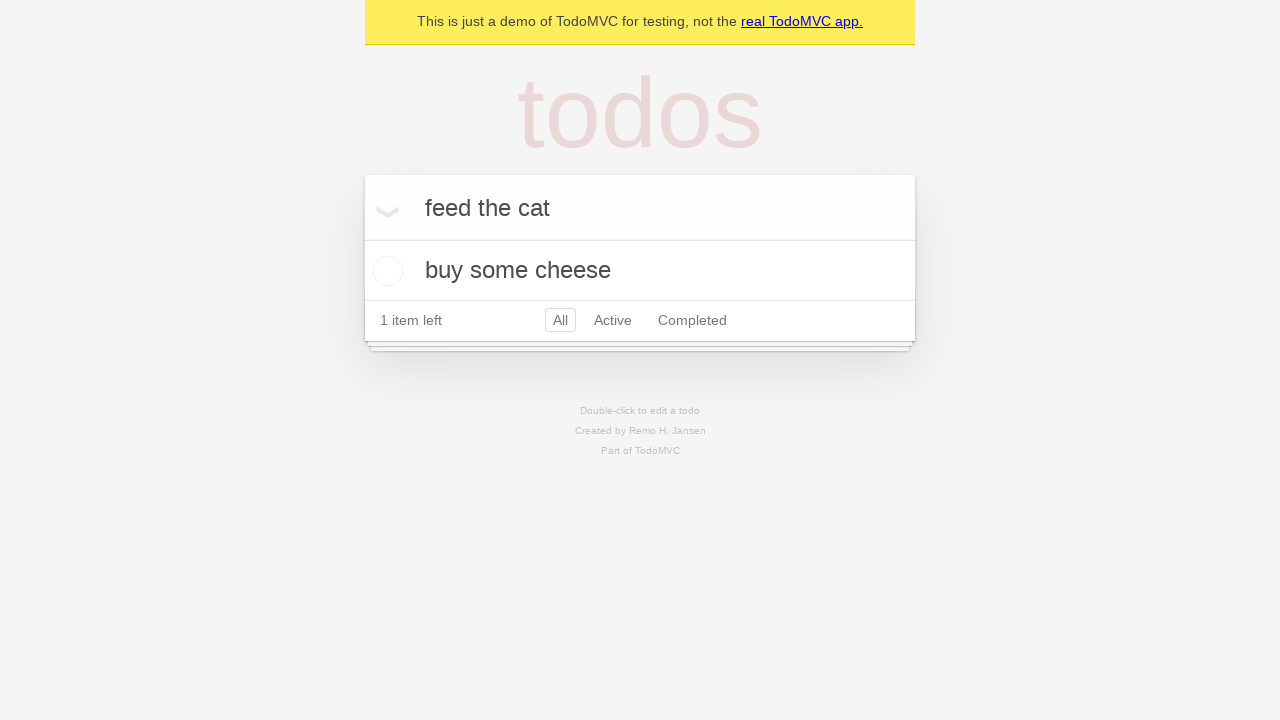

Pressed Enter to create second todo on internal:attr=[placeholder="What needs to be done?"i]
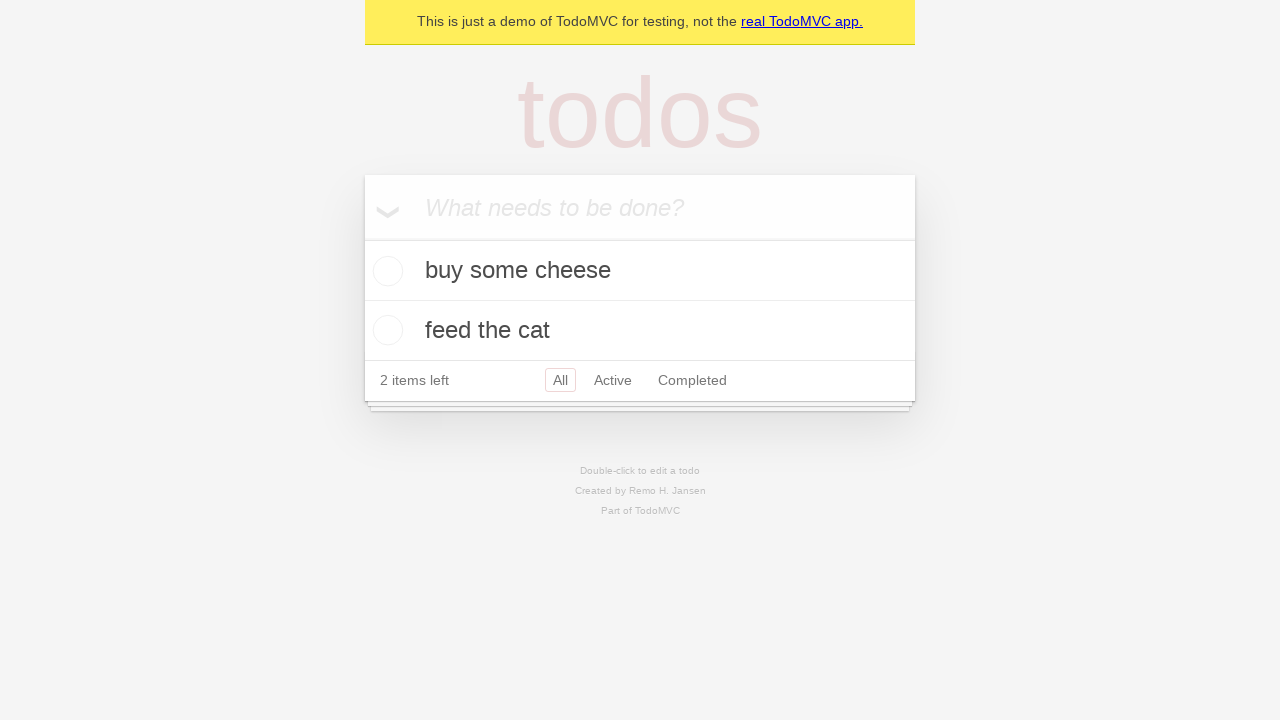

Filled todo input with 'book a doctors appointment' on internal:attr=[placeholder="What needs to be done?"i]
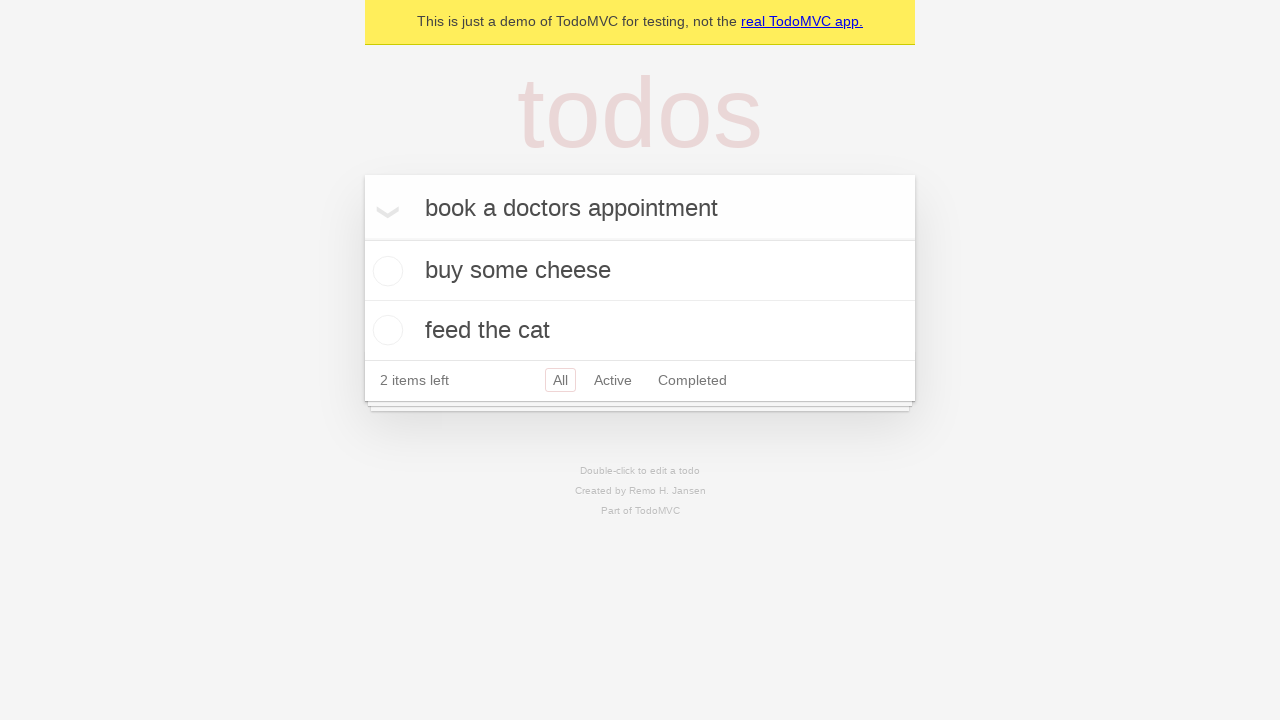

Pressed Enter to create third todo on internal:attr=[placeholder="What needs to be done?"i]
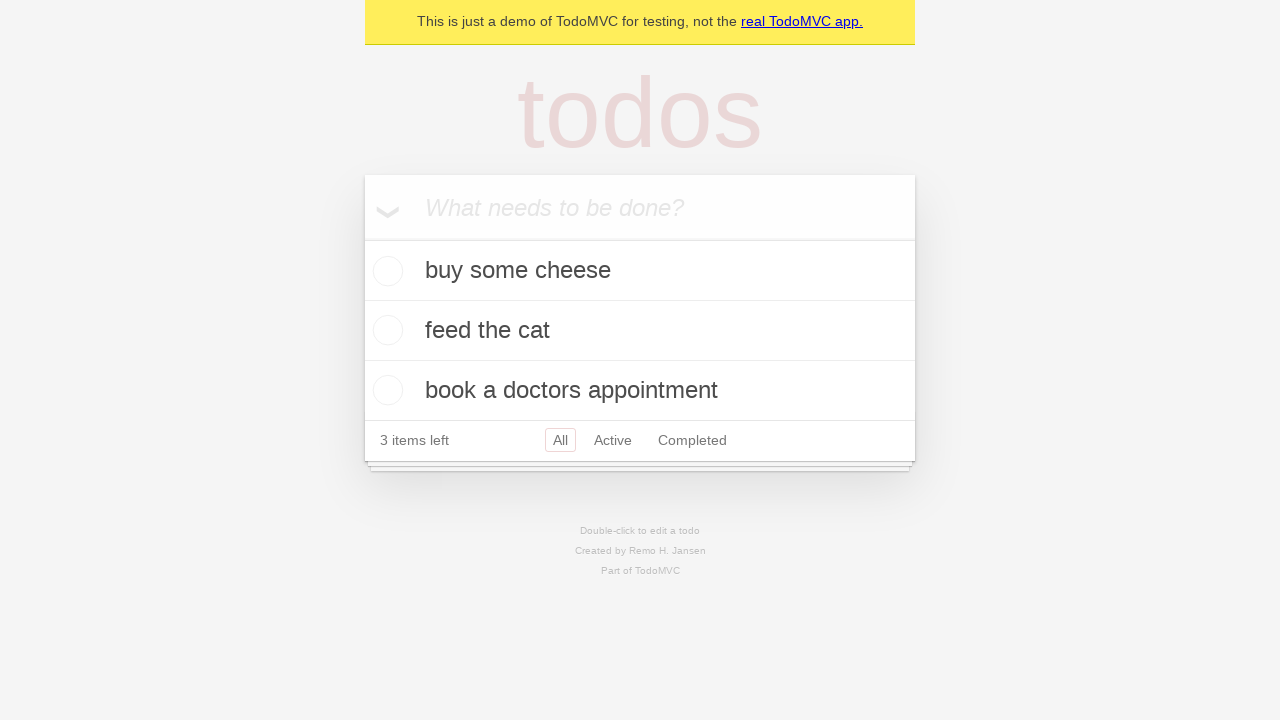

Checked the first todo item at (385, 271) on .todo-list li .toggle >> nth=0
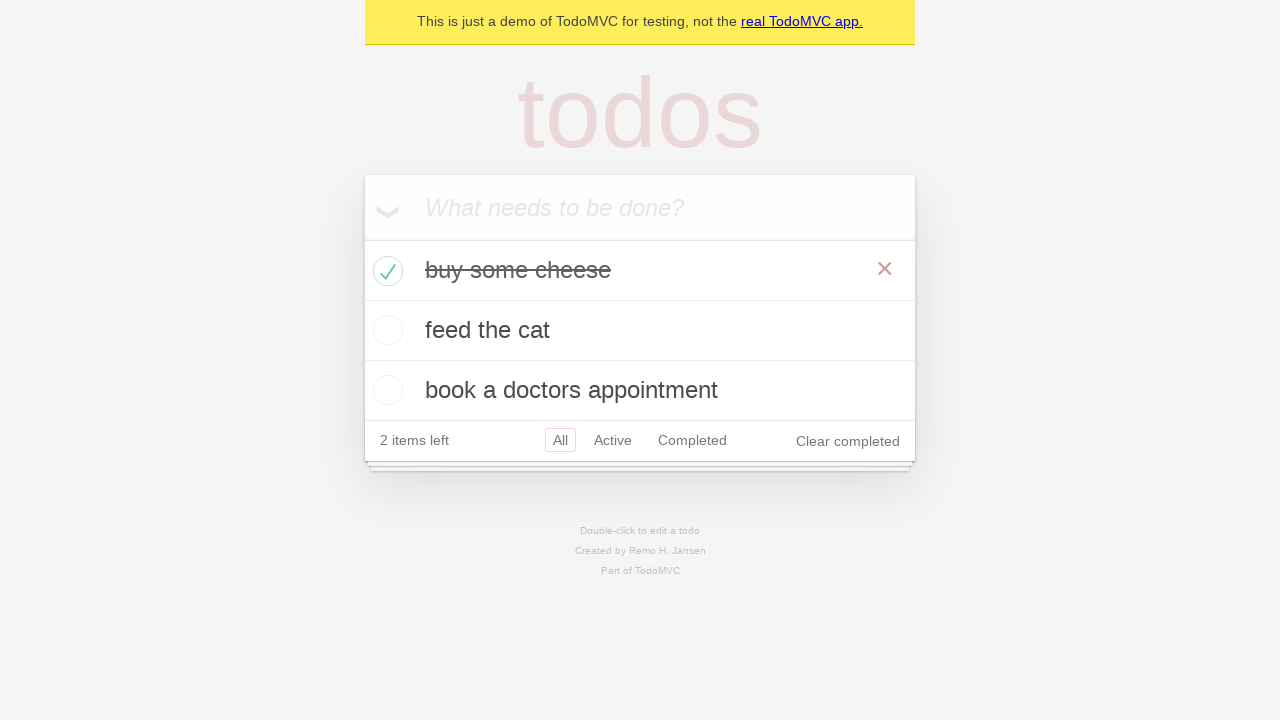

Clear completed button appeared and is visible
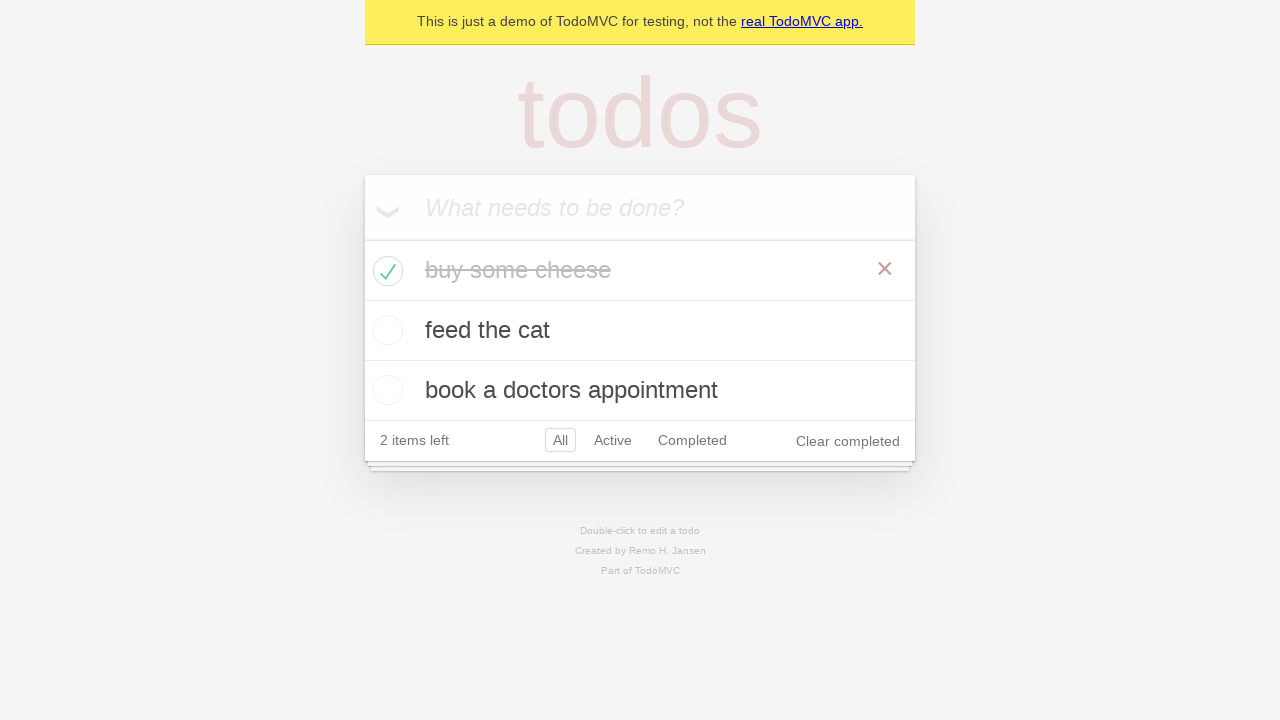

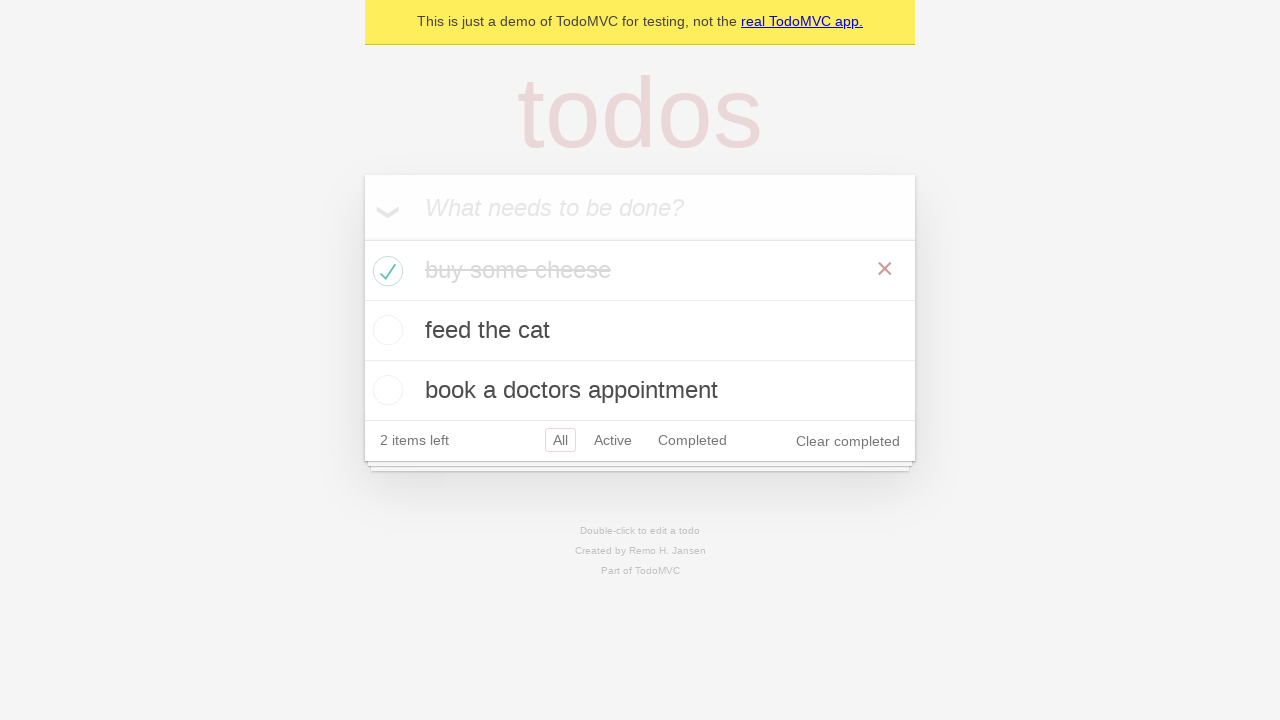